Tests the auto-suggestion dropdown by typing partial text and selecting from suggestions

Starting URL: https://rahulshettyacademy.com/AutomationPractice/

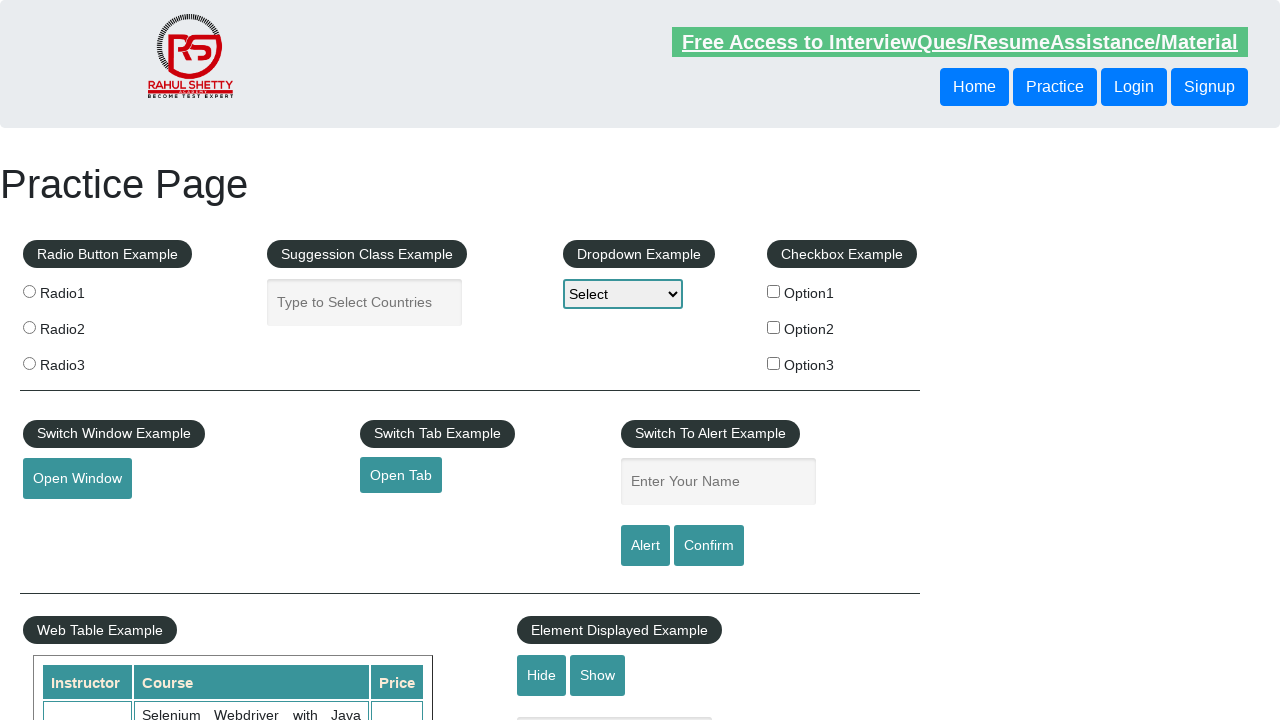

Typed 'Indi' in the auto-suggestion country textbox on input[placeholder='Type to Select Countries']
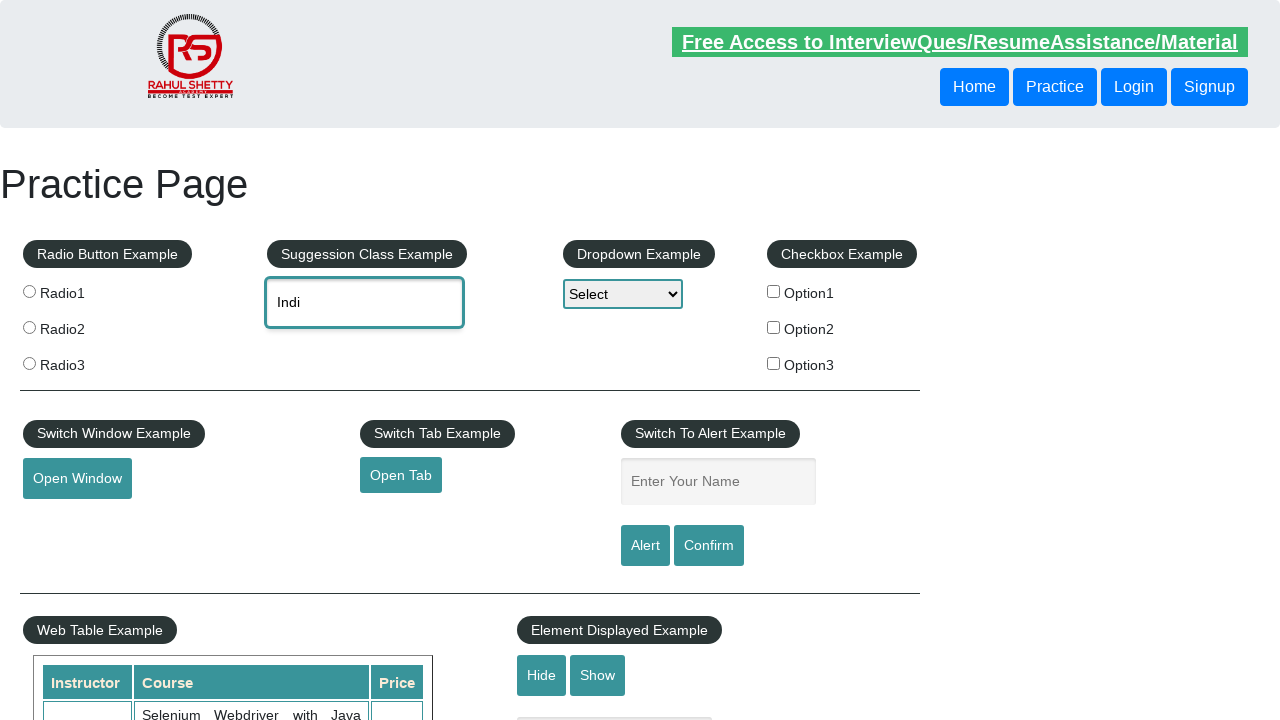

Auto-suggestion dropdown appeared with country options
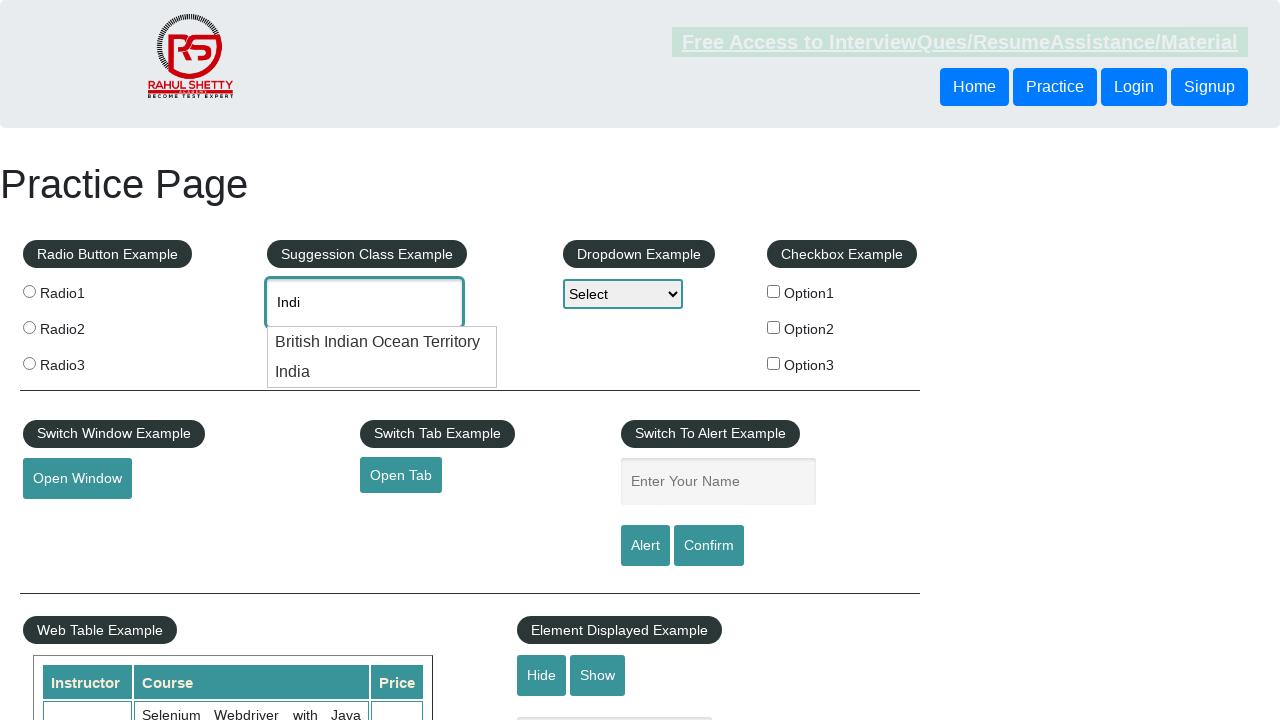

Selected 'India' from the auto-suggestion dropdown at (382, 372) on ul#ui-id-1 li:nth-child(2) div
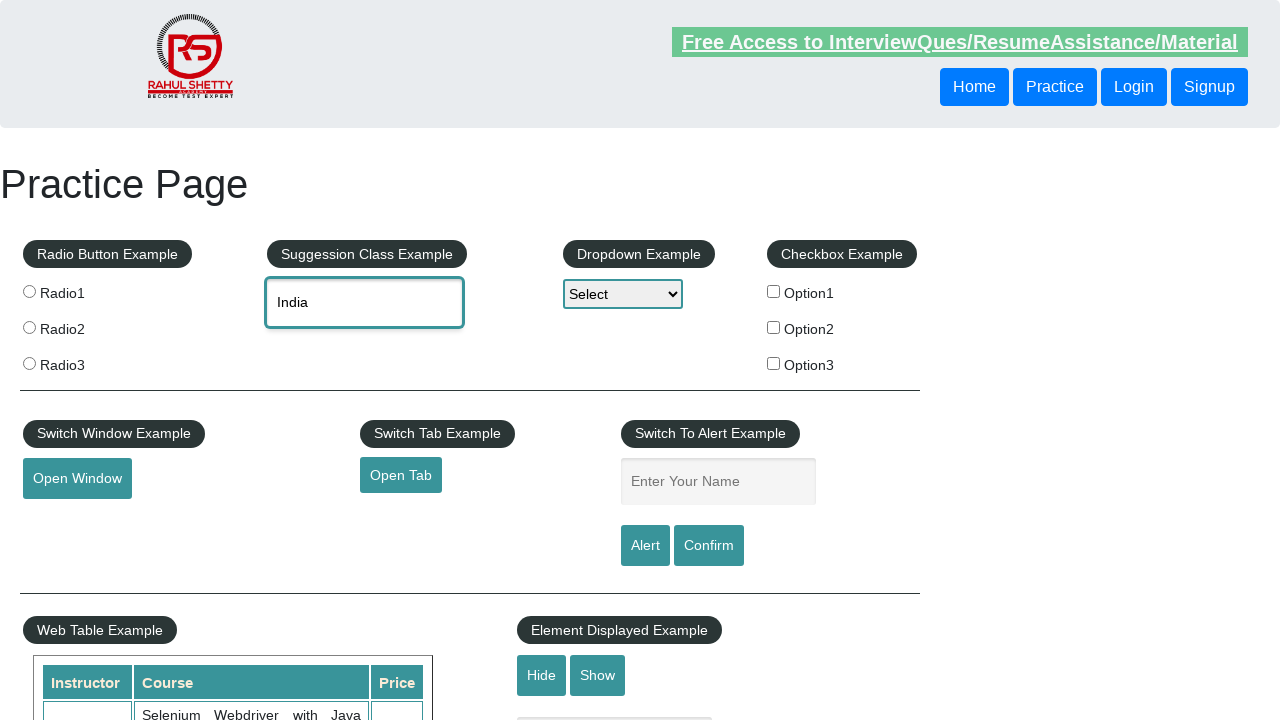

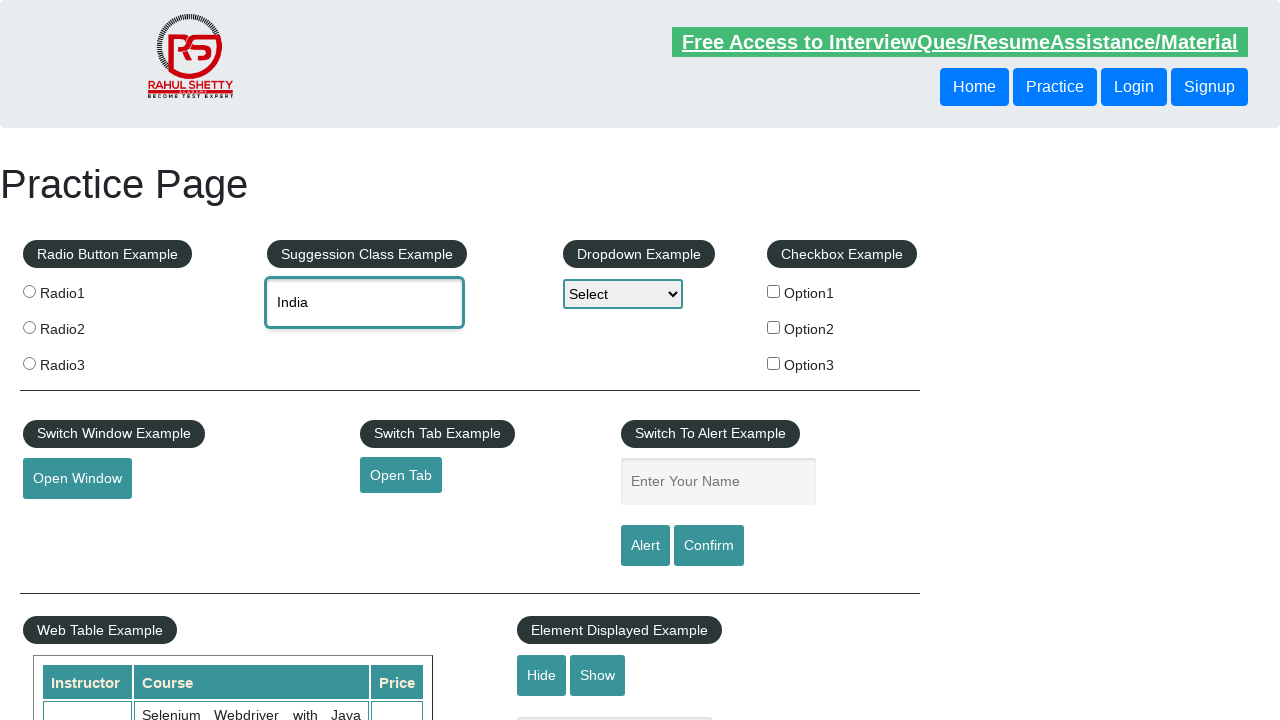